Navigates to the OrangeHRM application and verifies the page title contains "OrangeHRM"

Starting URL: http://alchemy.hguy.co/orangehrm

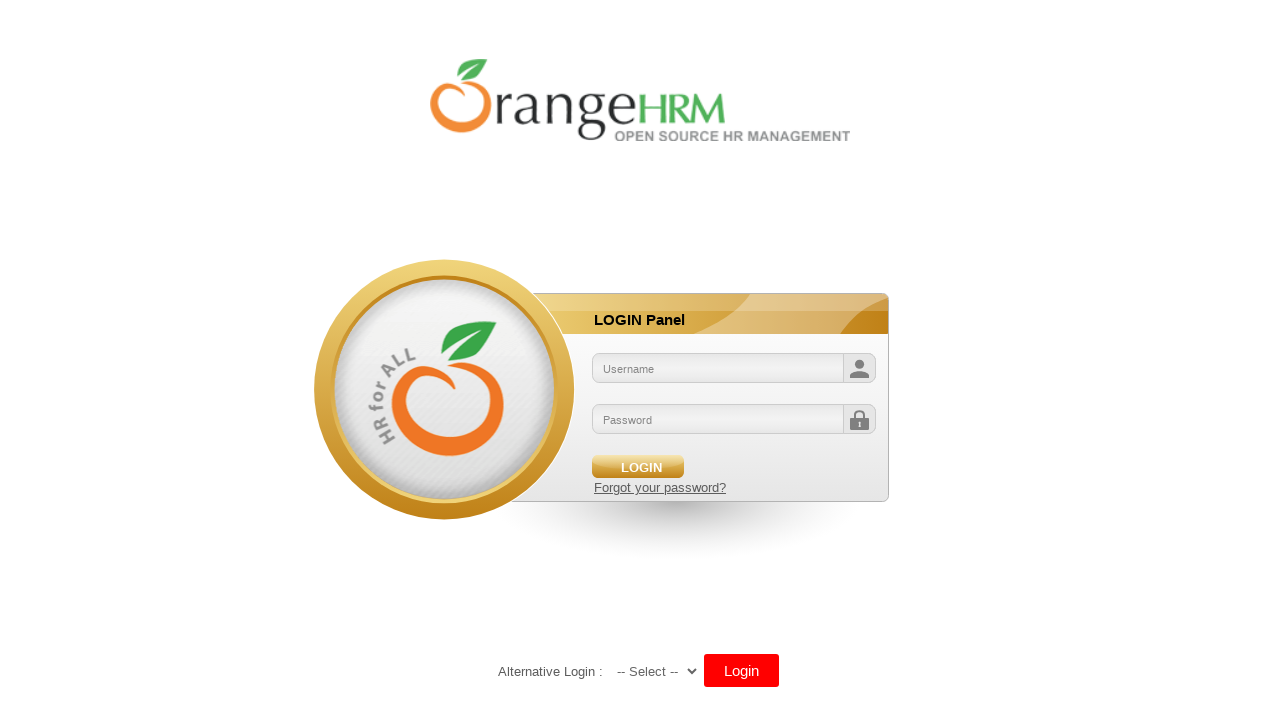

Navigated to OrangeHRM application at http://alchemy.hguy.co/orangehrm
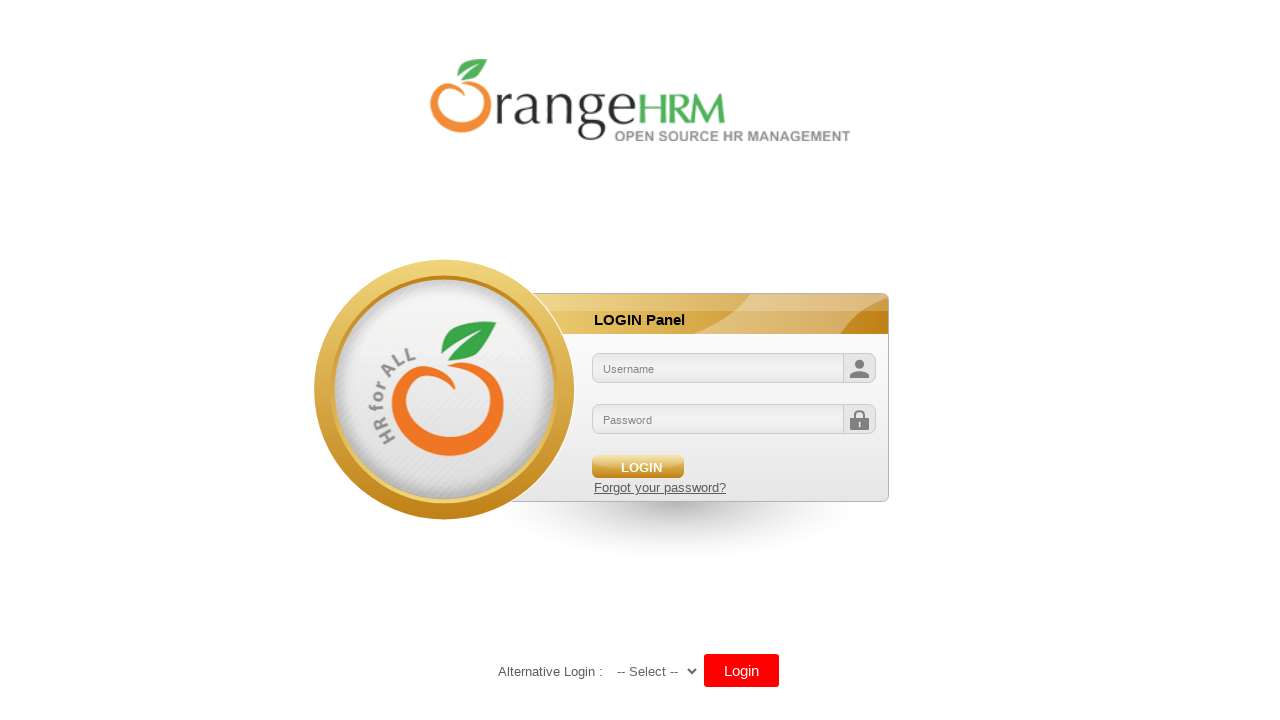

Verified page title contains 'OrangeHRM'
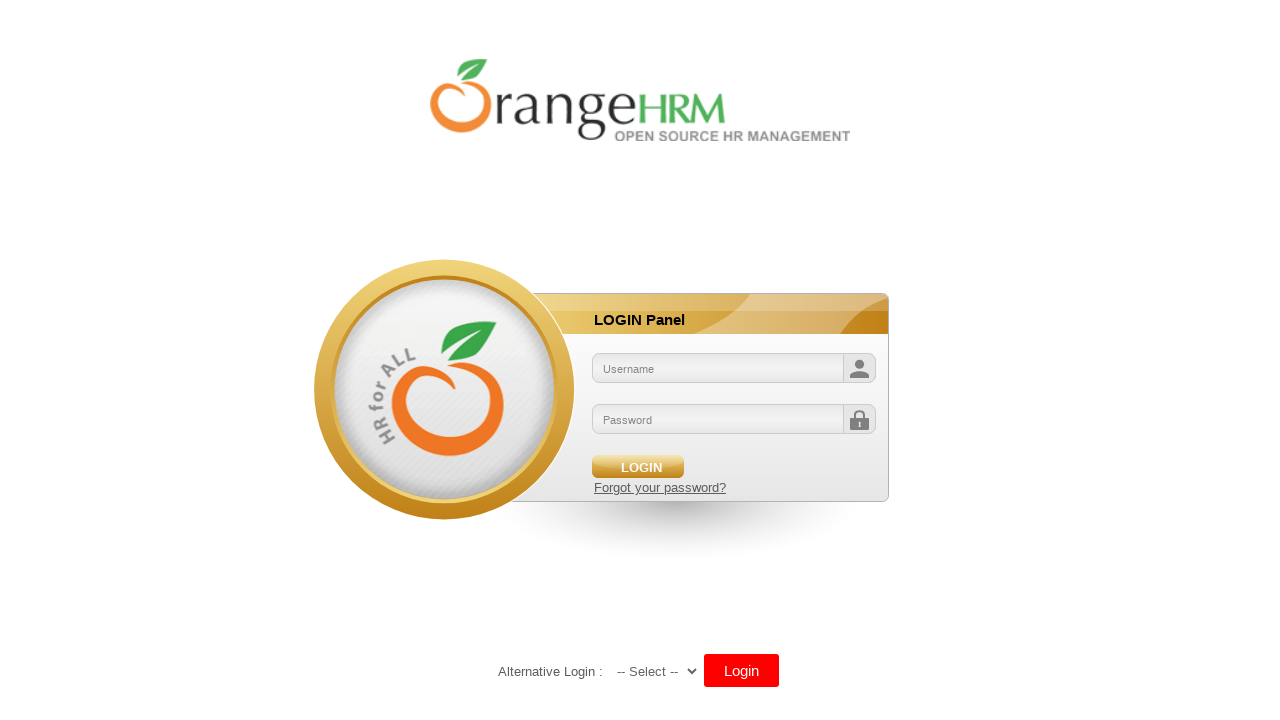

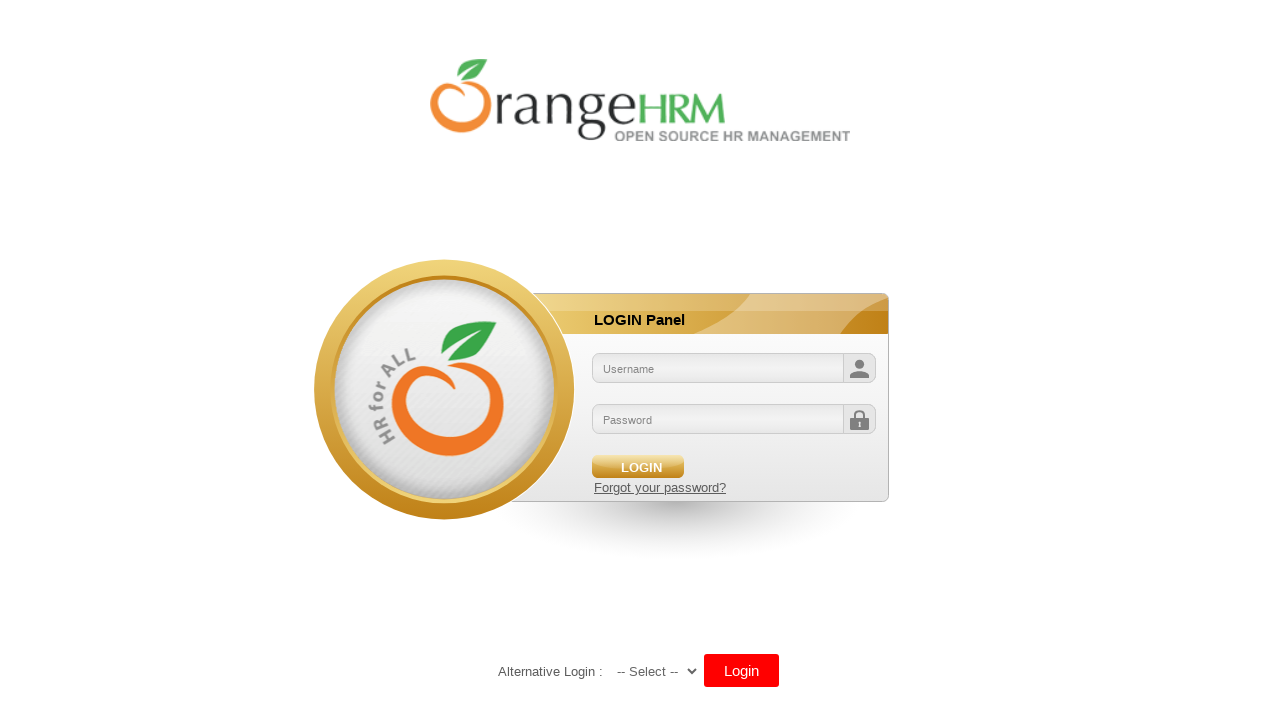